Tests notification message functionality by clicking a link and verifying the notification appears

Starting URL: https://the-internet.herokuapp.com/notification_message_rendered

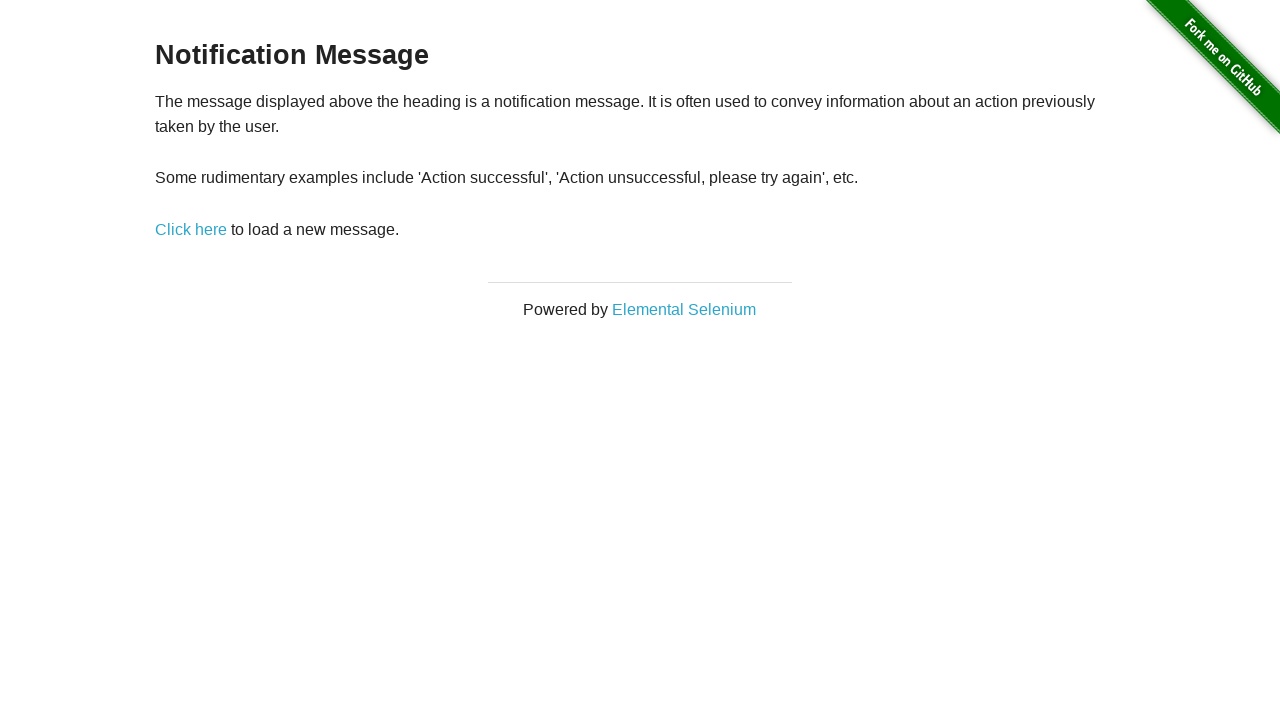

Clicked 'Click here' link to trigger notification at (191, 229) on a:has-text('Click here')
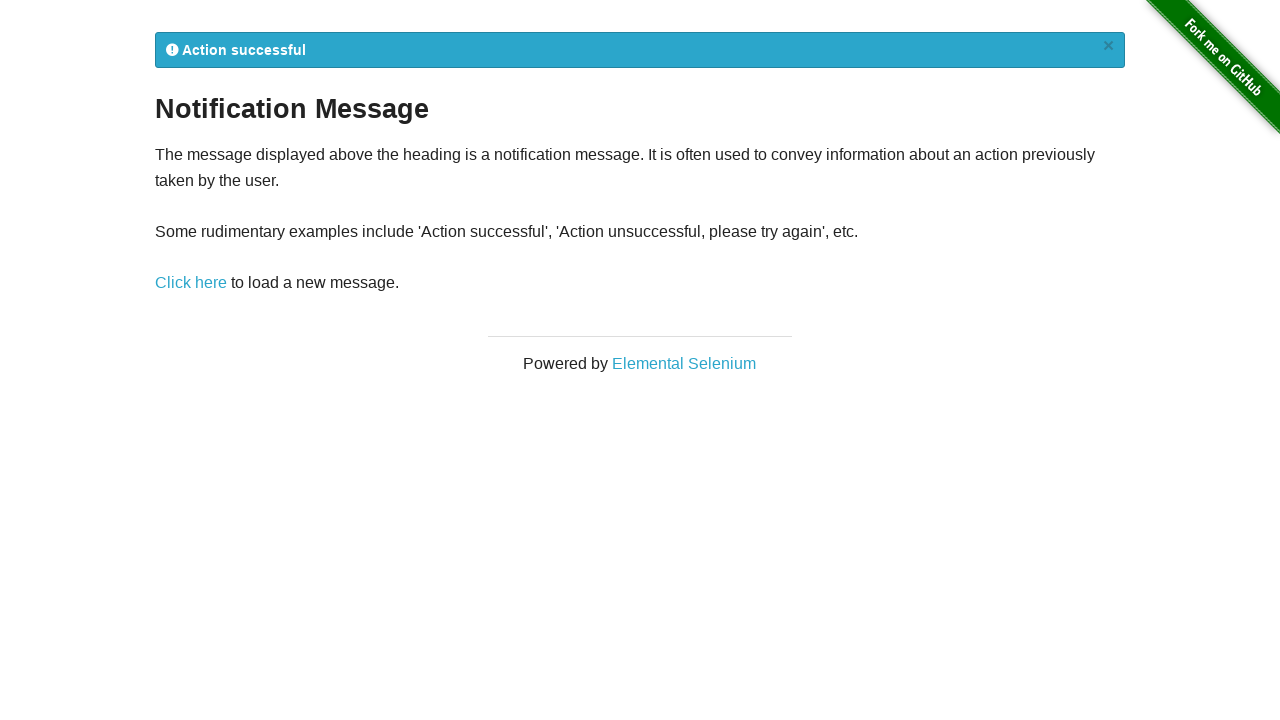

Notification message appeared with 'Action' text
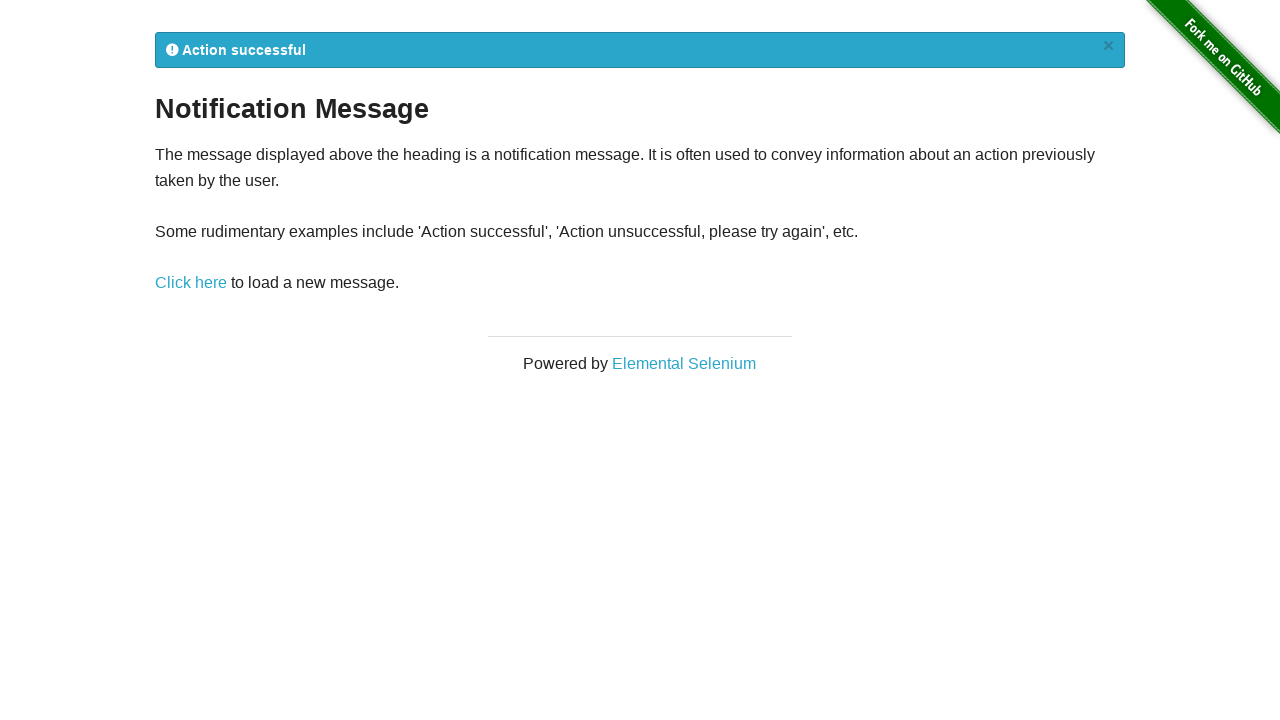

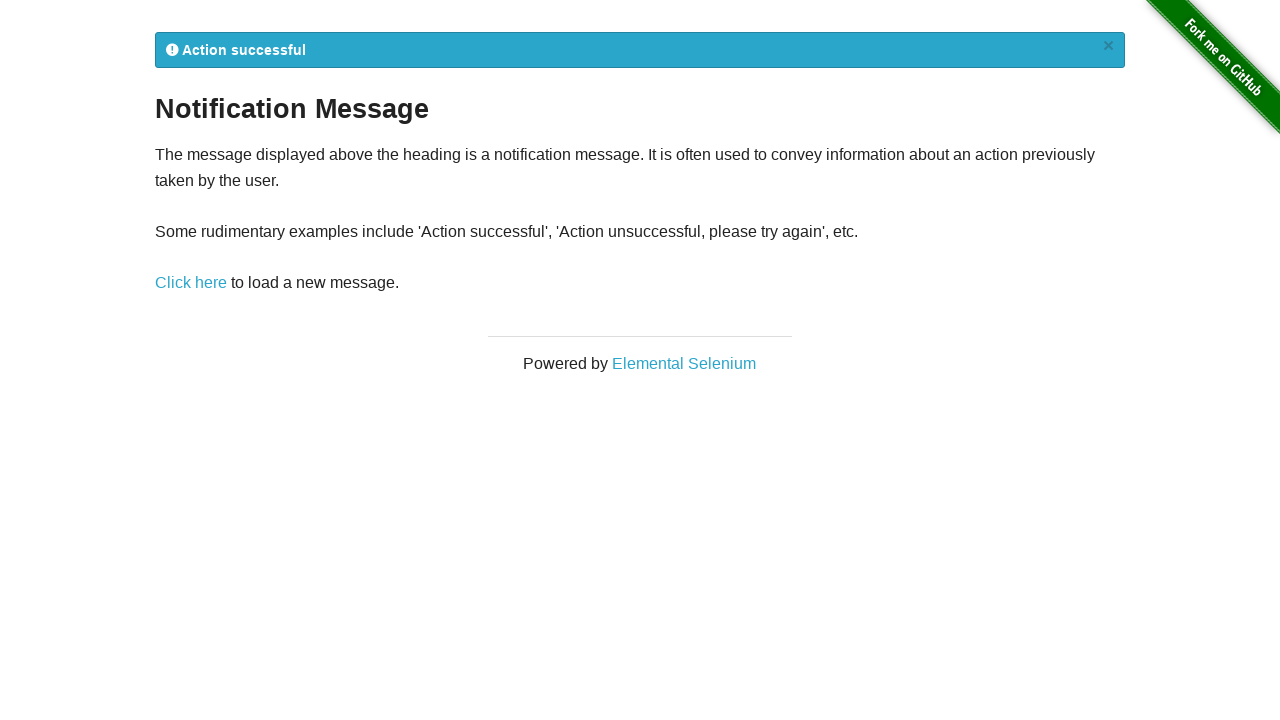